Tests that entering a valid 5-digit ZIP code allows progression to the next registration step

Starting URL: https://sharelane.com/cgi-bin/register.py

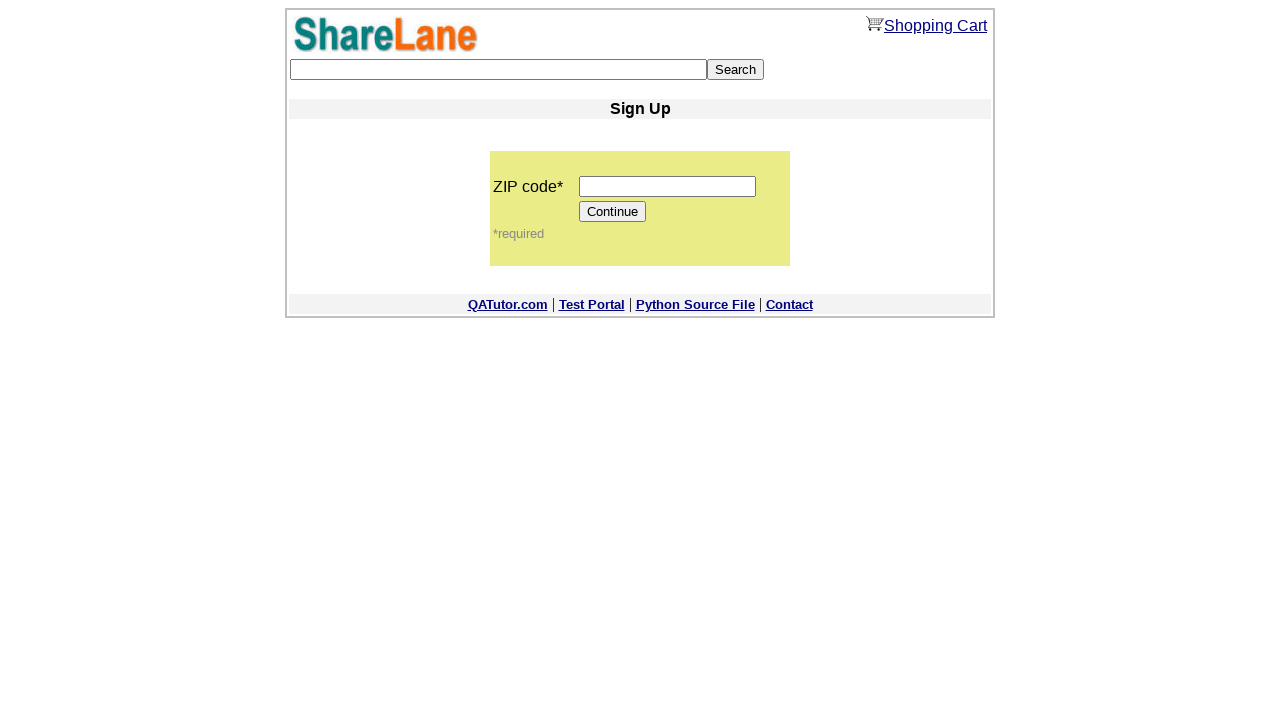

Filled ZIP code field with valid 5-digit code '12345' on input[name='zip_code']
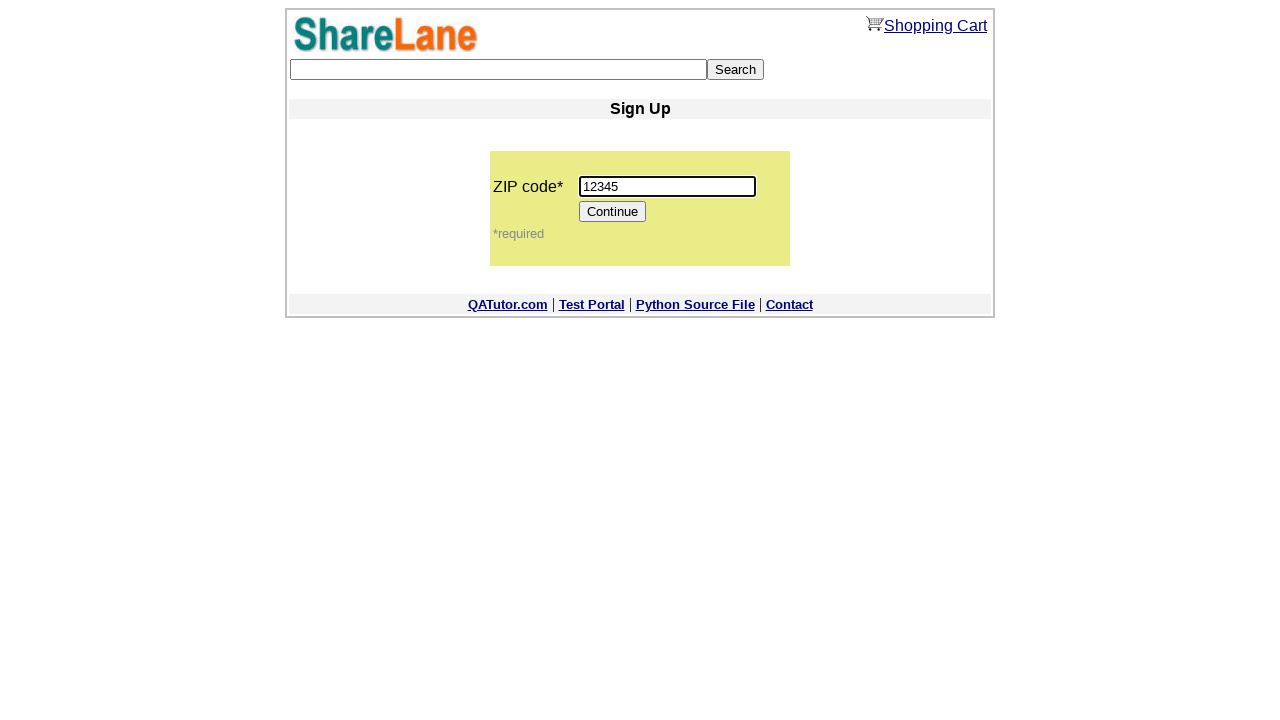

Clicked Continue button to proceed to next registration step at (613, 212) on input[type='submit'][value='Continue']
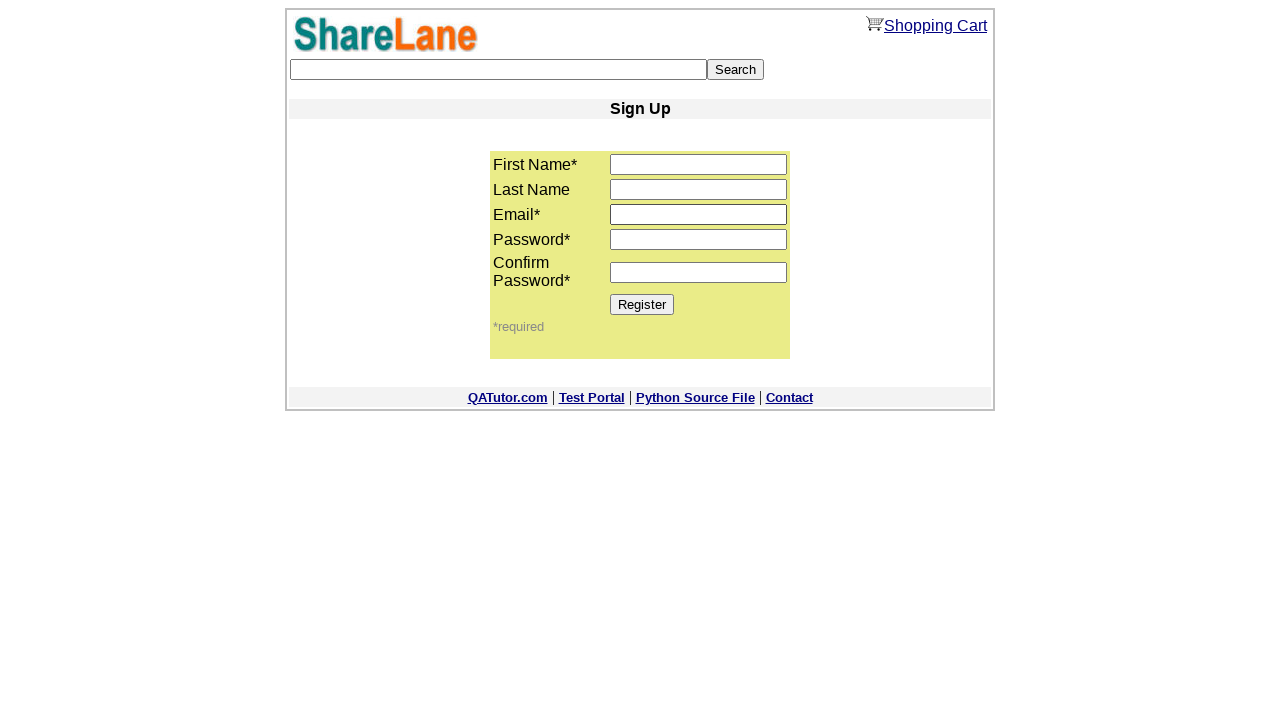

Register button loaded on next registration page
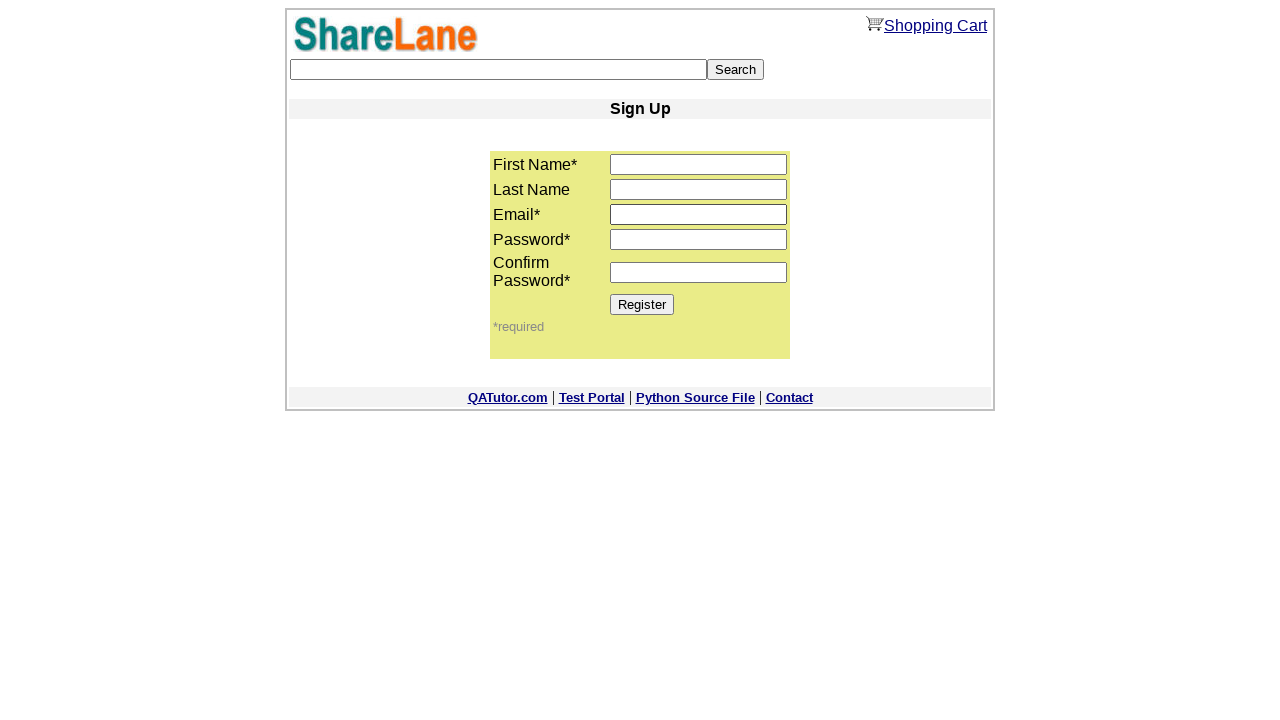

Verified Register button is visible - progression successful
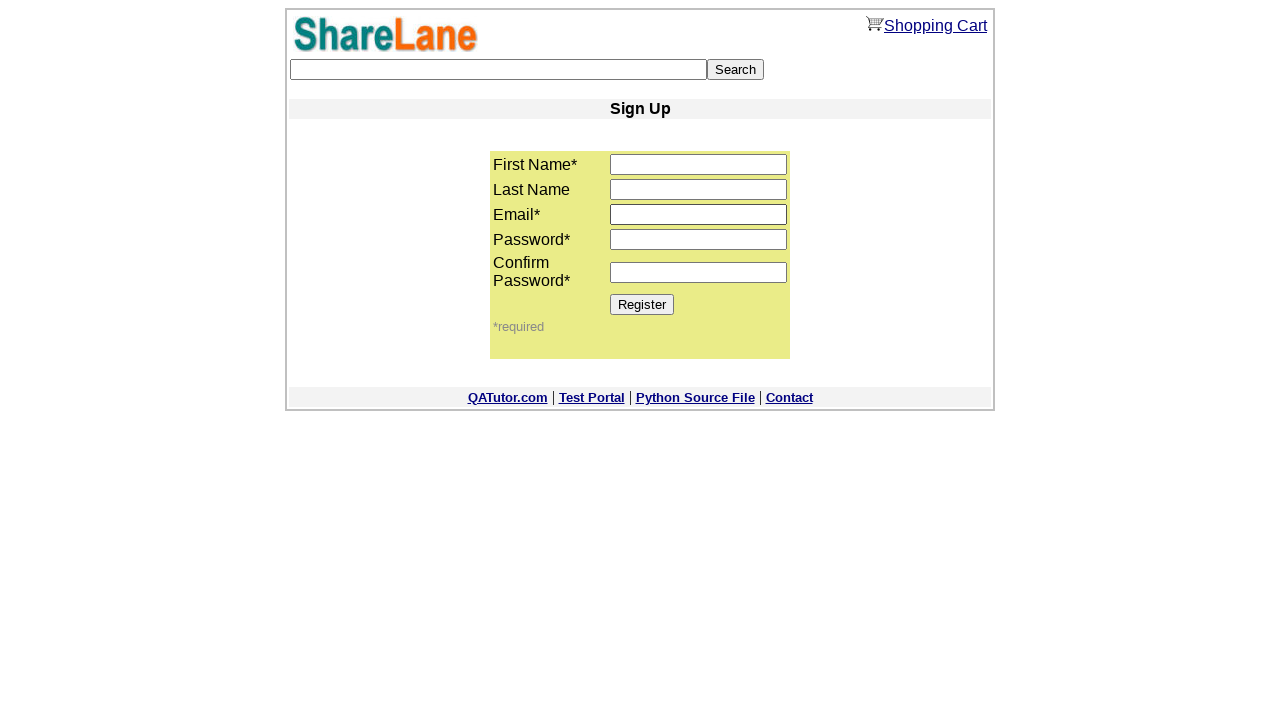

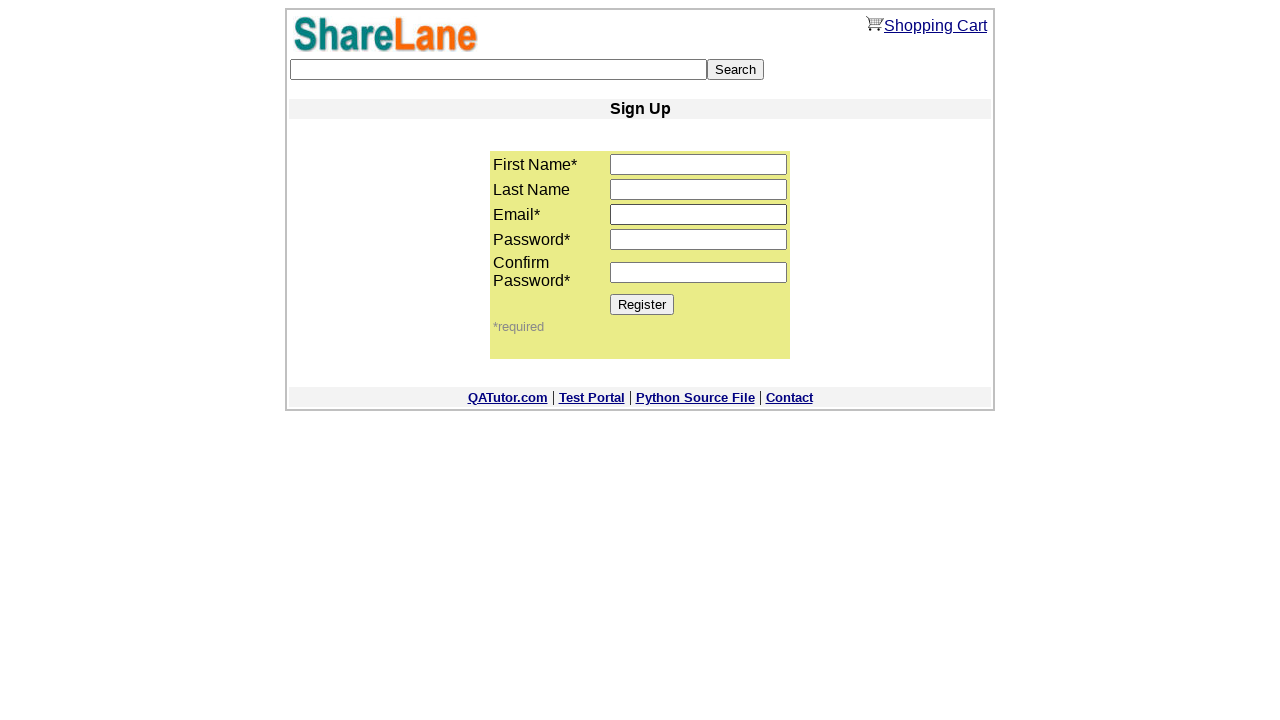